Tests an explicit wait scenario where the script waits for a price element to show $100, then clicks a book button, calculates a mathematical formula based on a displayed value, enters the answer, and submits

Starting URL: http://suninjuly.github.io/explicit_wait2.html

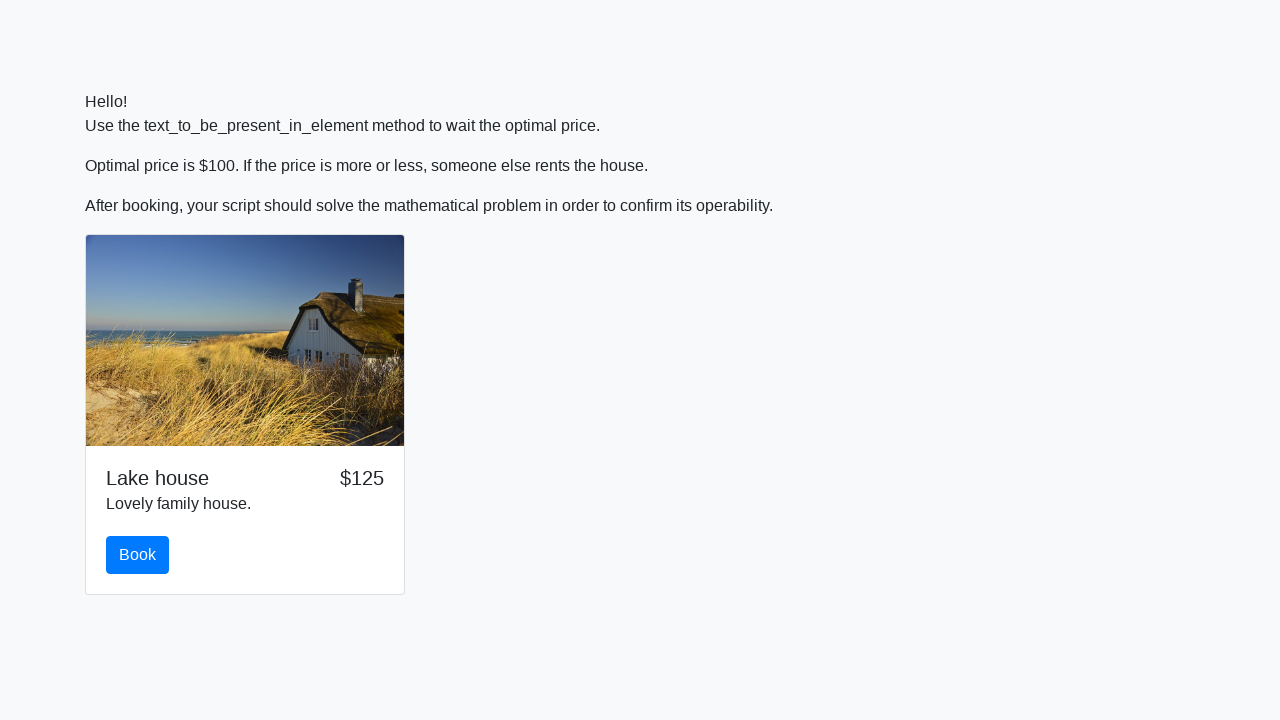

Waited for price element to show $100
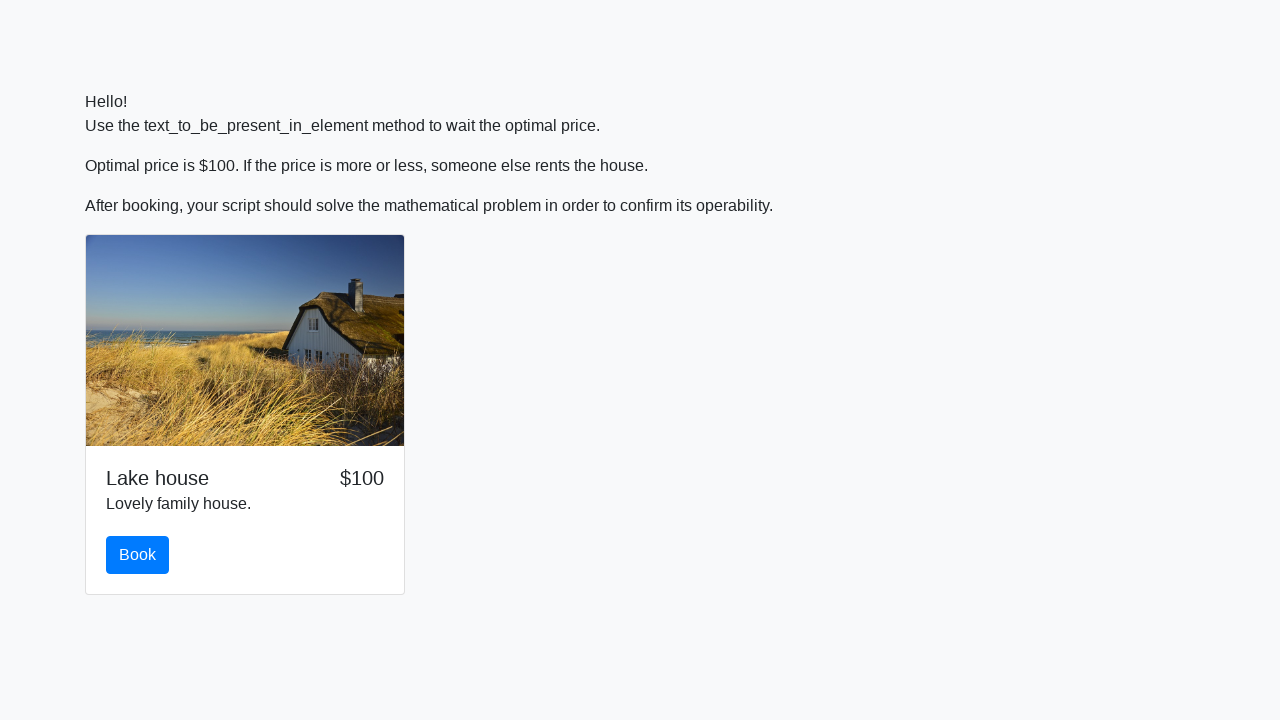

Clicked the book button at (138, 555) on #book
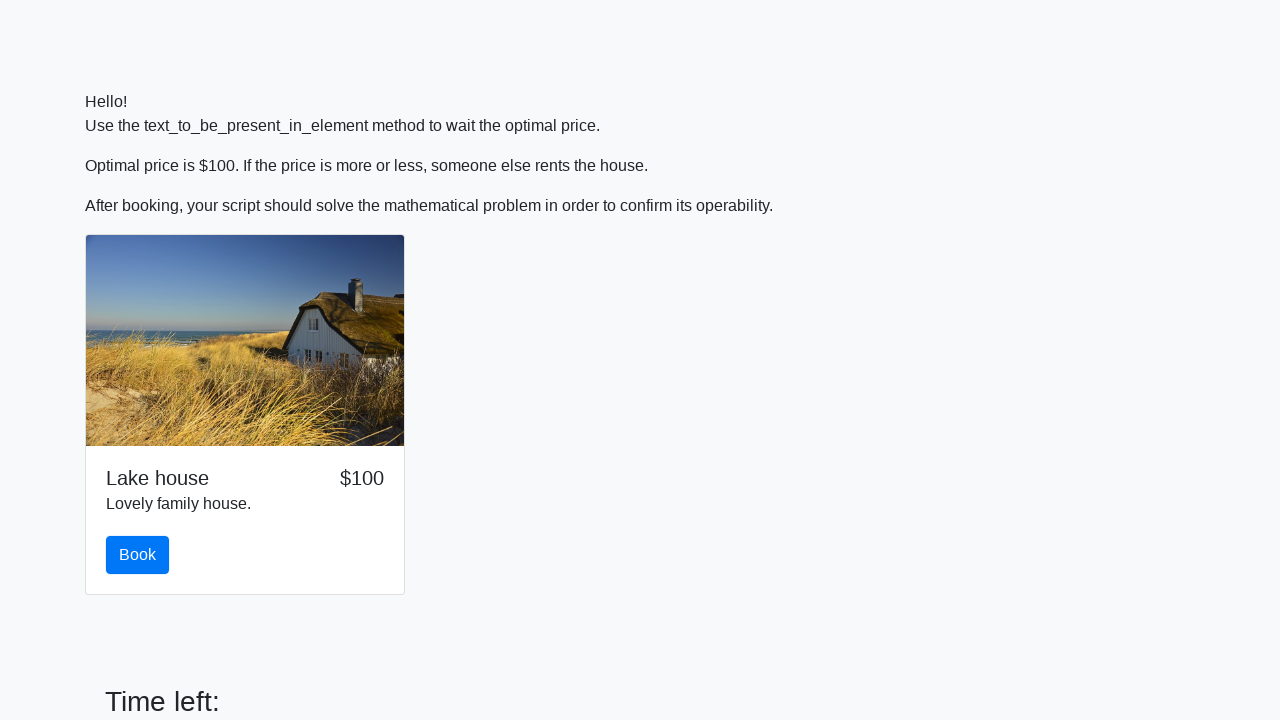

Retrieved input value for calculation: 872
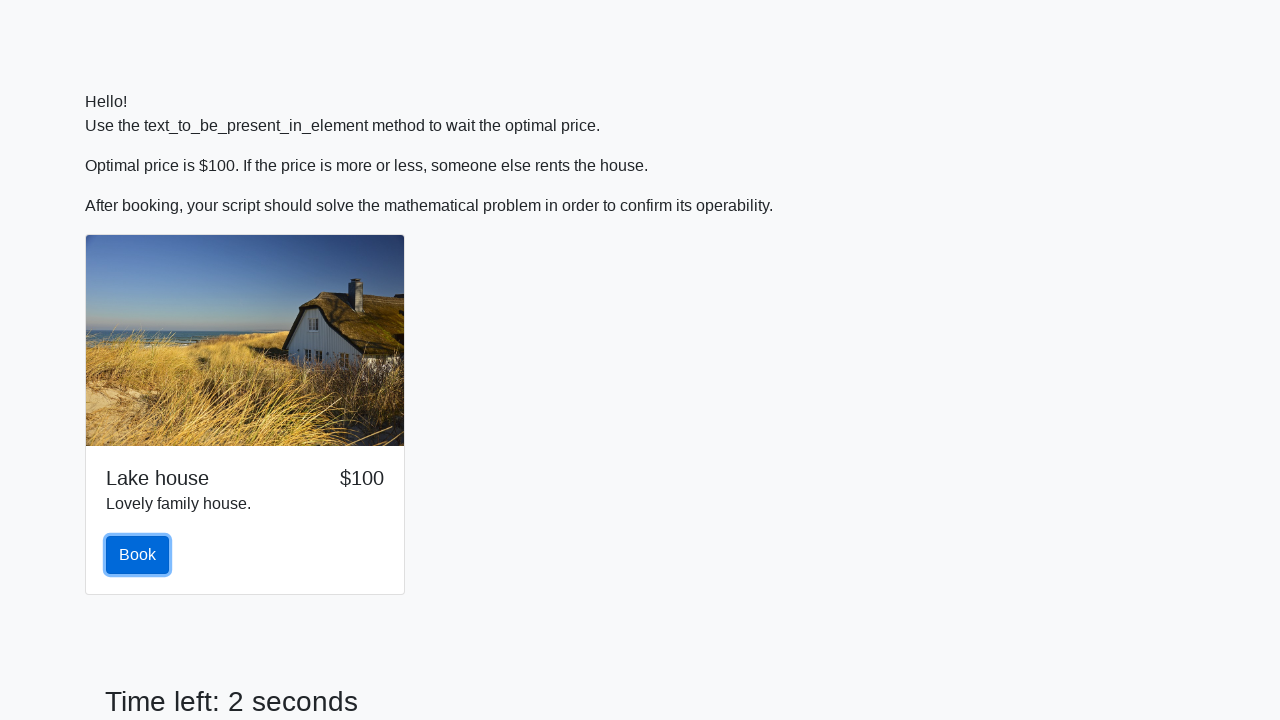

Calculated formula result: 2.463108691620524
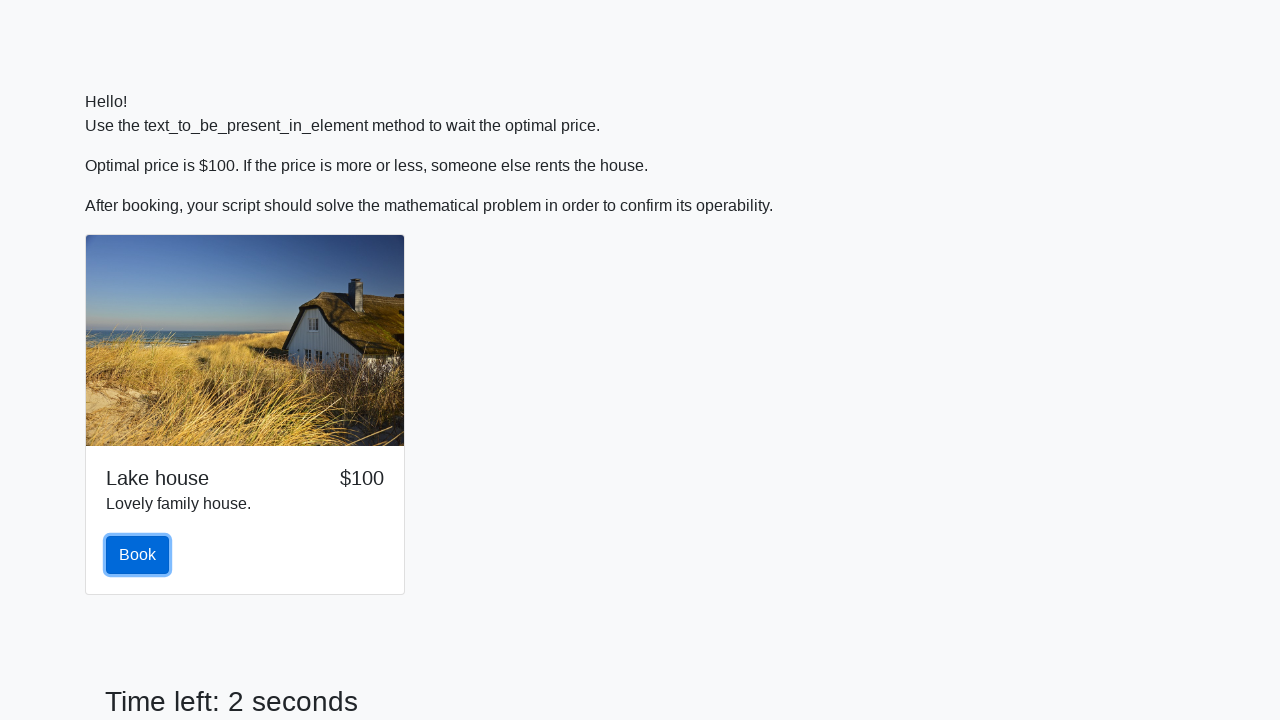

Filled answer field with calculated value: 2.463108691620524 on #answer
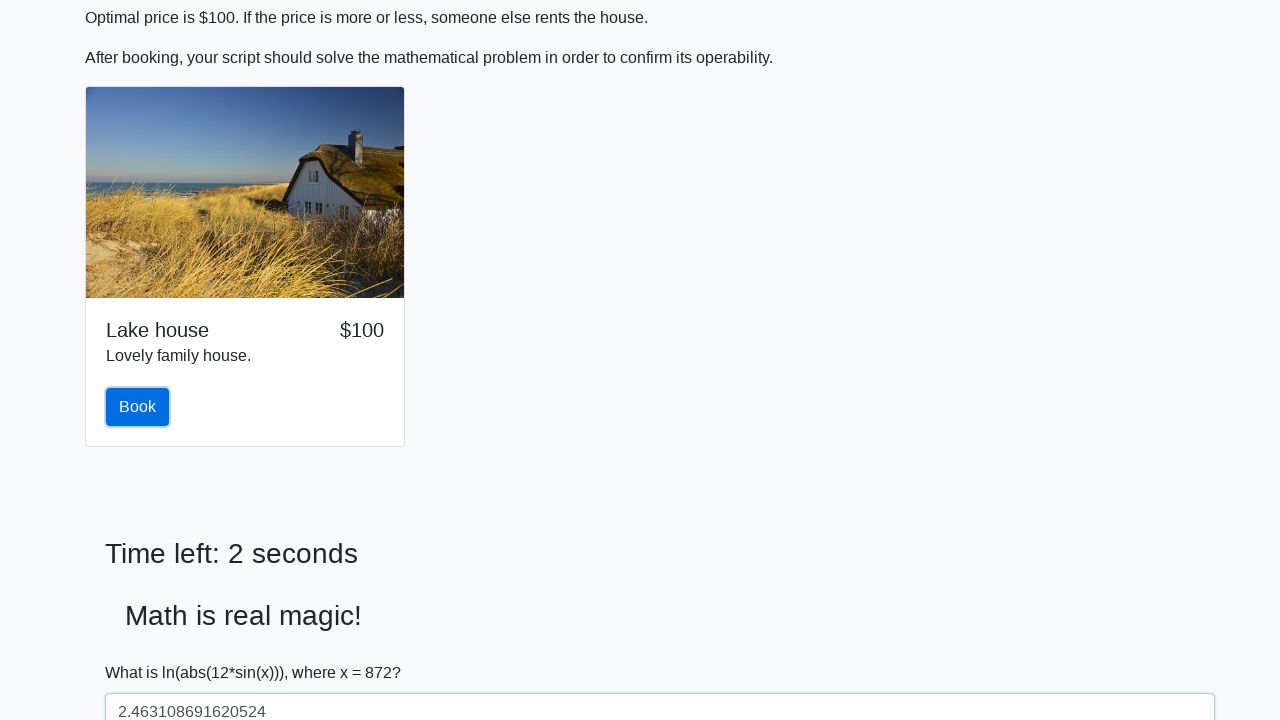

Clicked the solve button to submit at (143, 651) on #solve
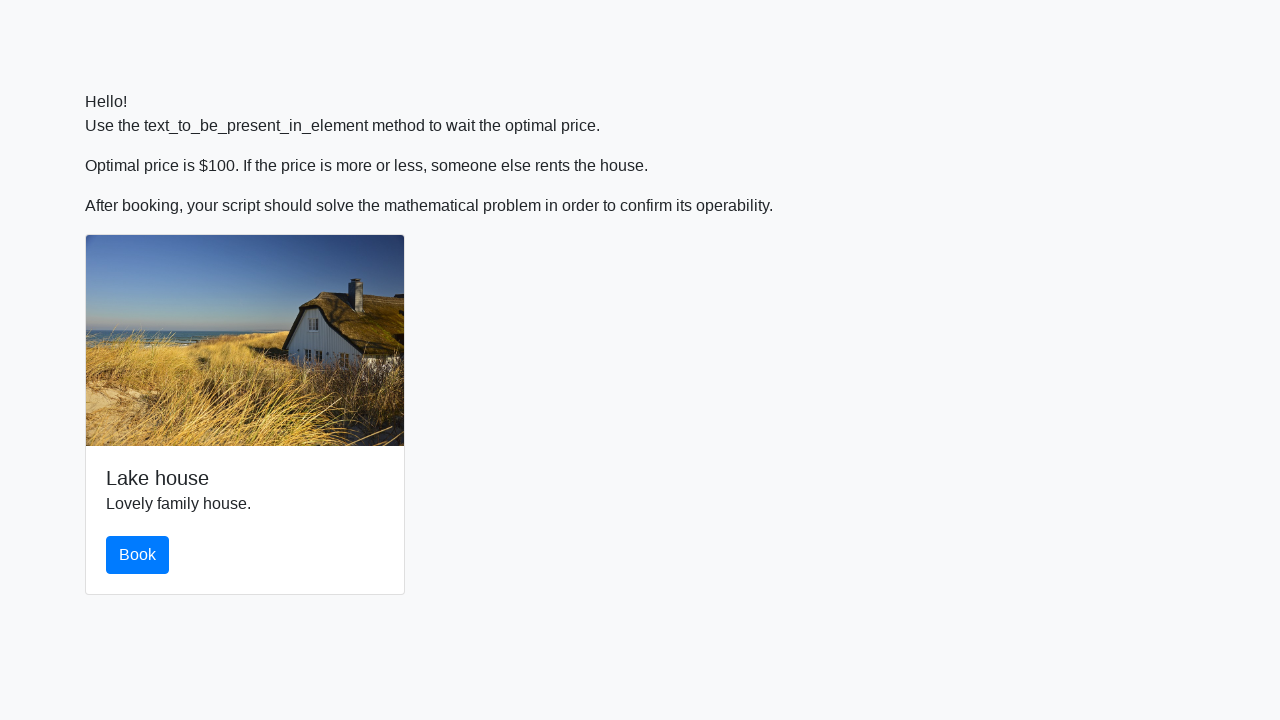

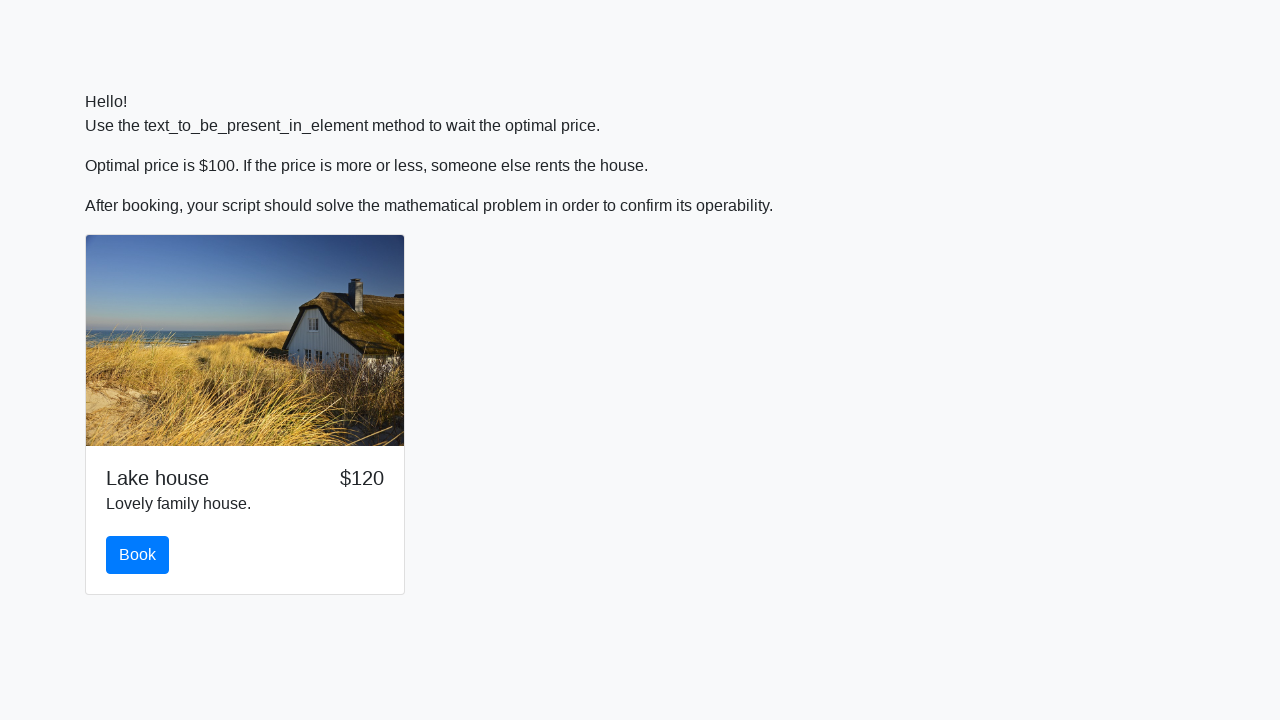